Tests right-click context menu functionality by performing a right-click action on an element and selecting an option from the context menu

Starting URL: http://swisnl.github.io/jQuery-contextMenu/demo.html

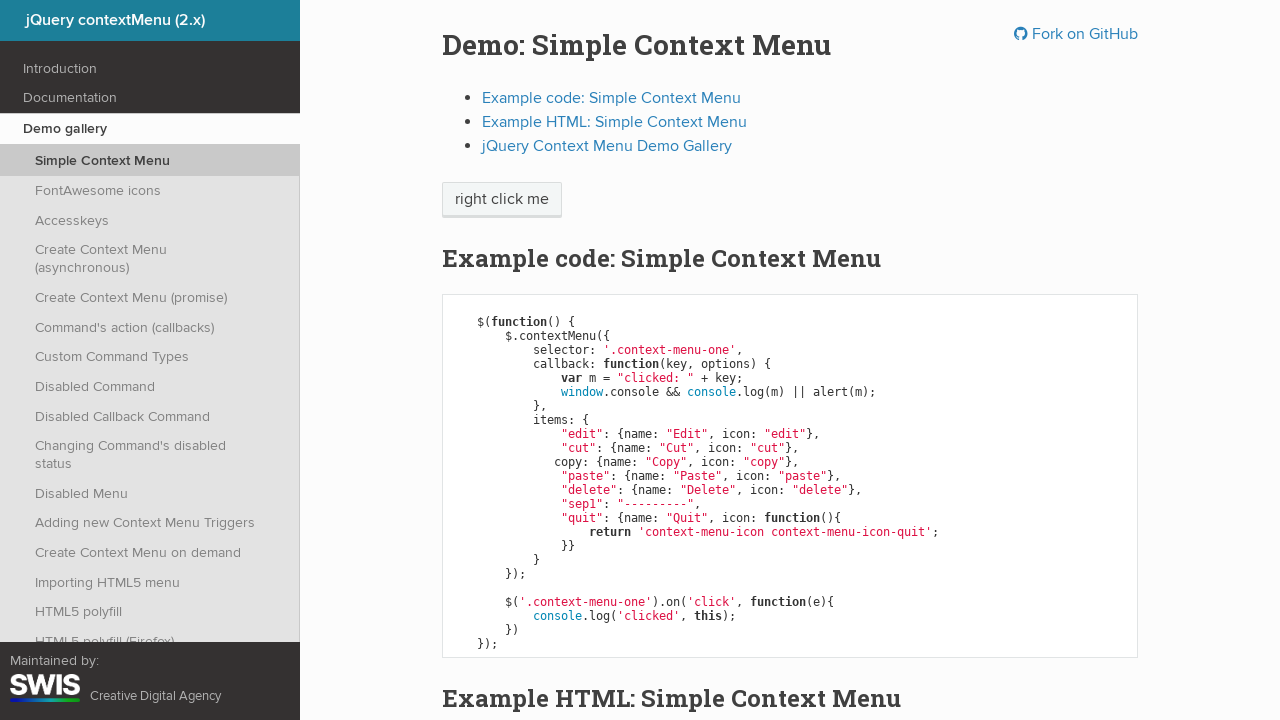

Located the element to right-click on
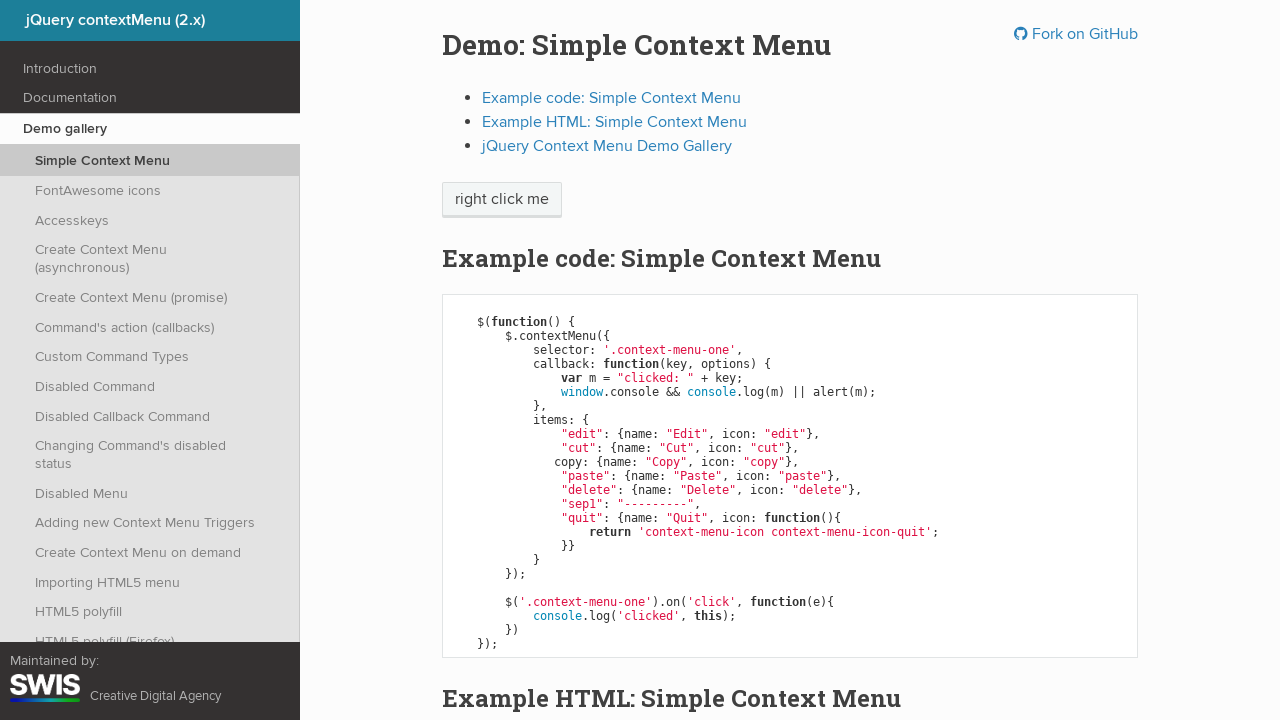

Performed right-click action on the element at (502, 200) on xpath=/html/body/div/section/div/div/div/p/span
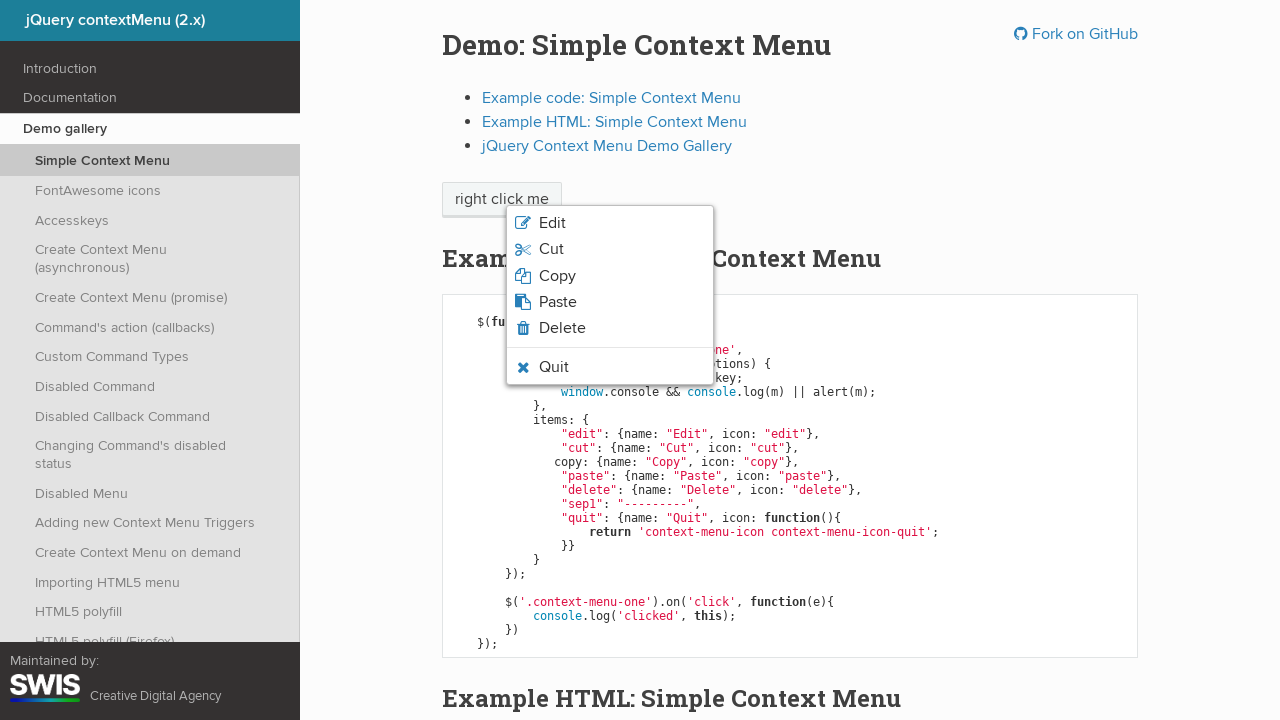

Clicked on the first option in the context menu at (552, 223) on xpath=/html/body/ul/li[1]/span
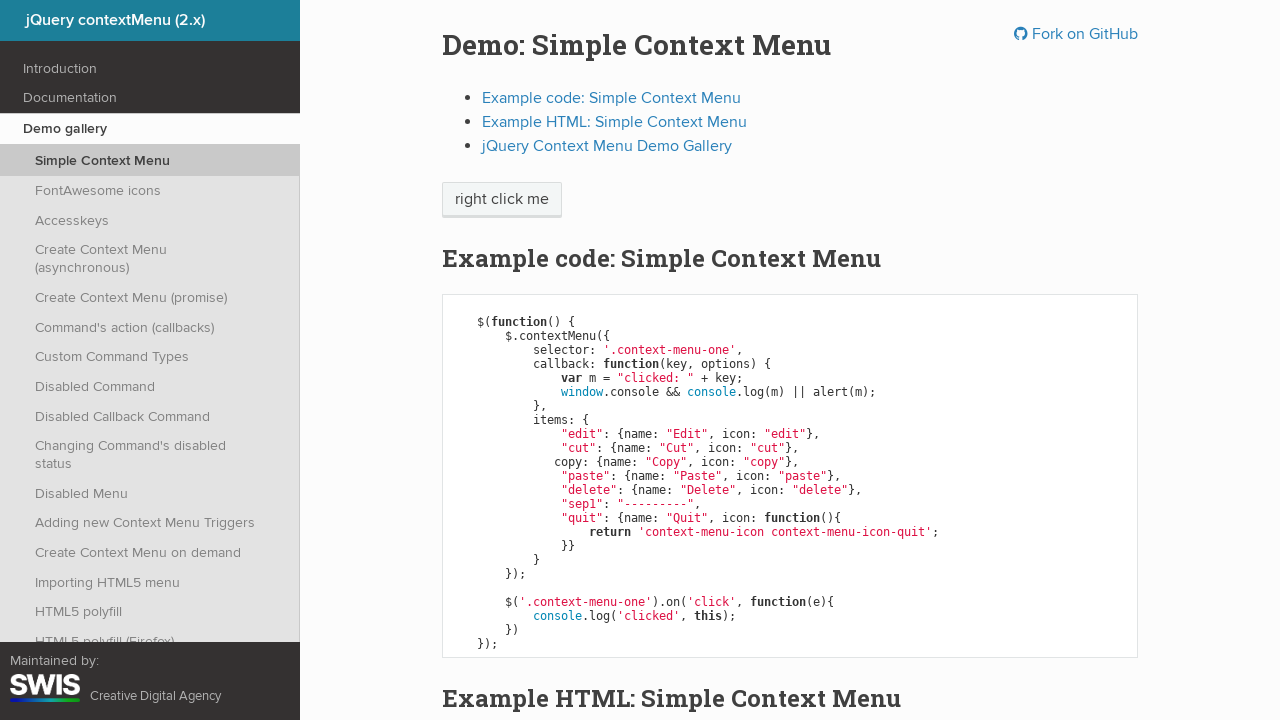

Set up alert dialog handler to accept dialogs
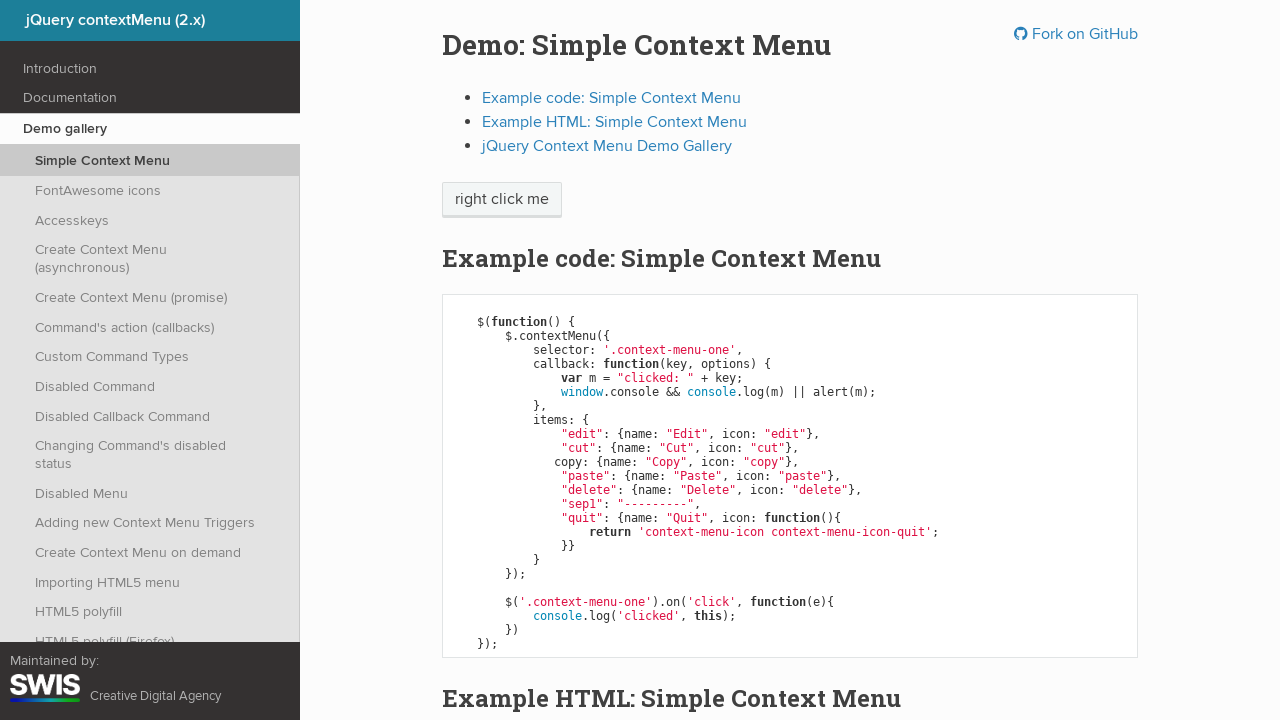

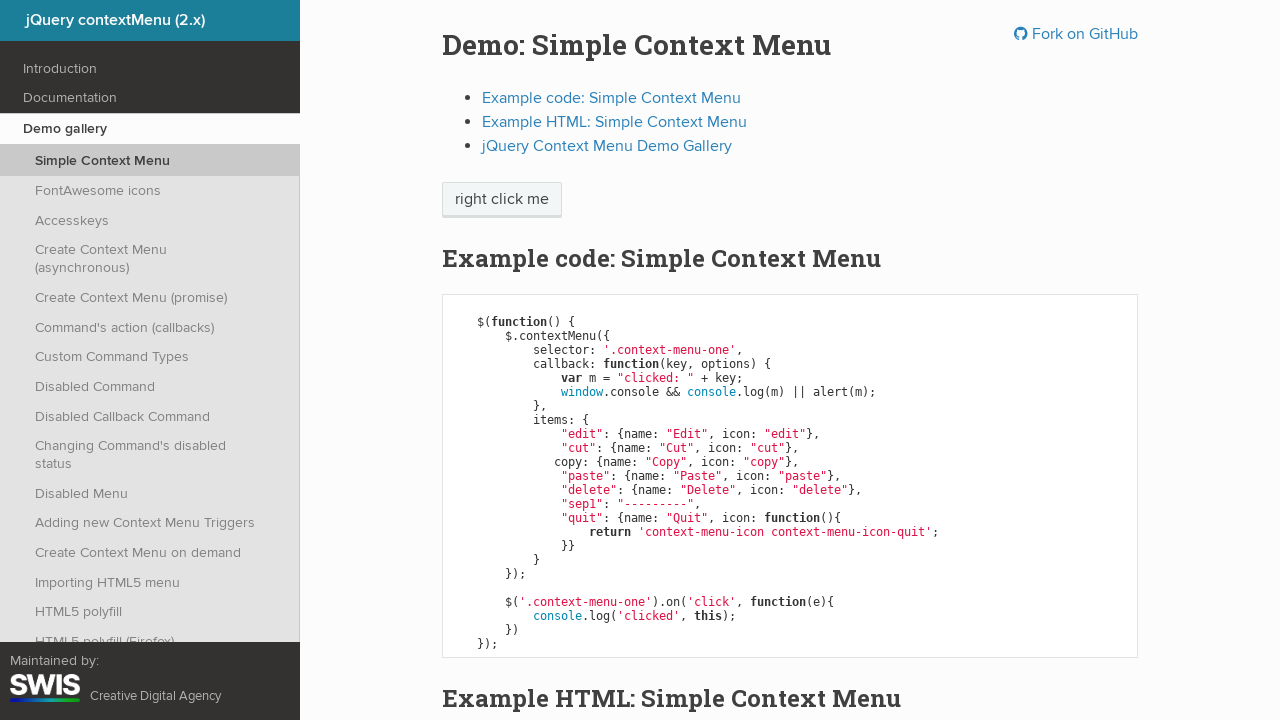